Tests that the Cal.com organization homepage displays correctly with Engineering and Marketing teams visible.

Starting URL: https://i.cal.com

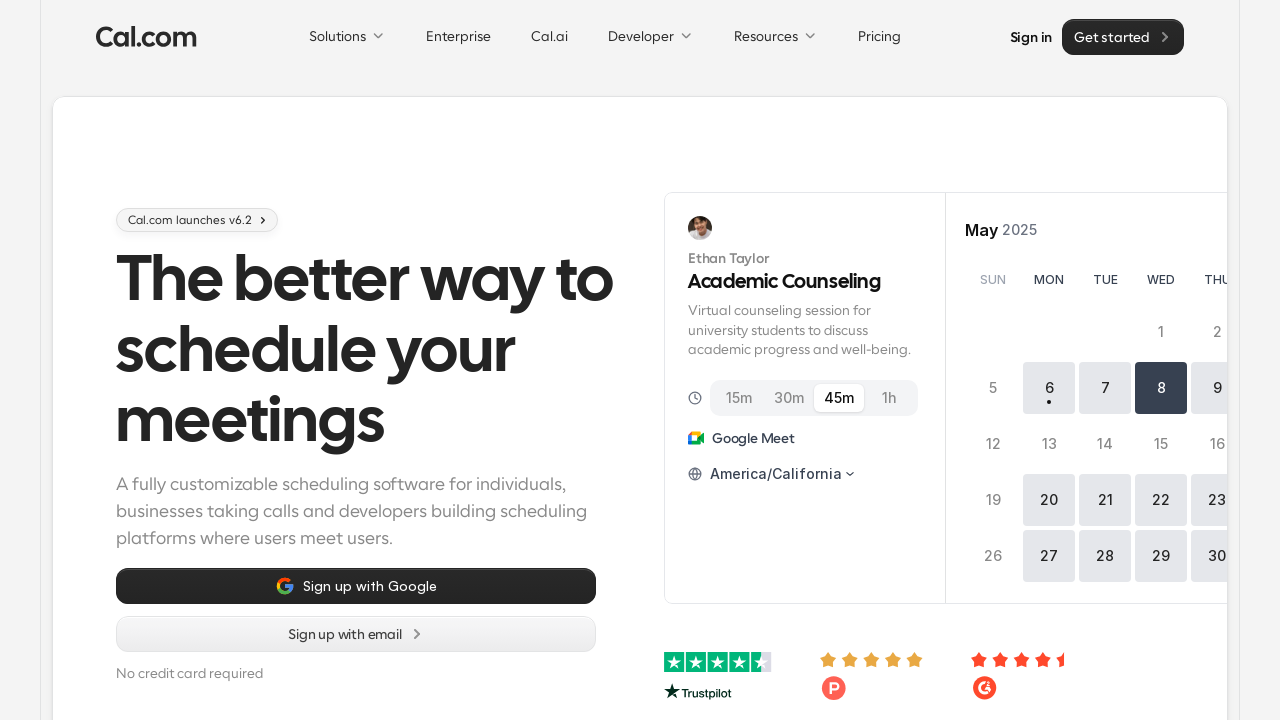

Waited for Cal.com branding to be visible on organization homepage
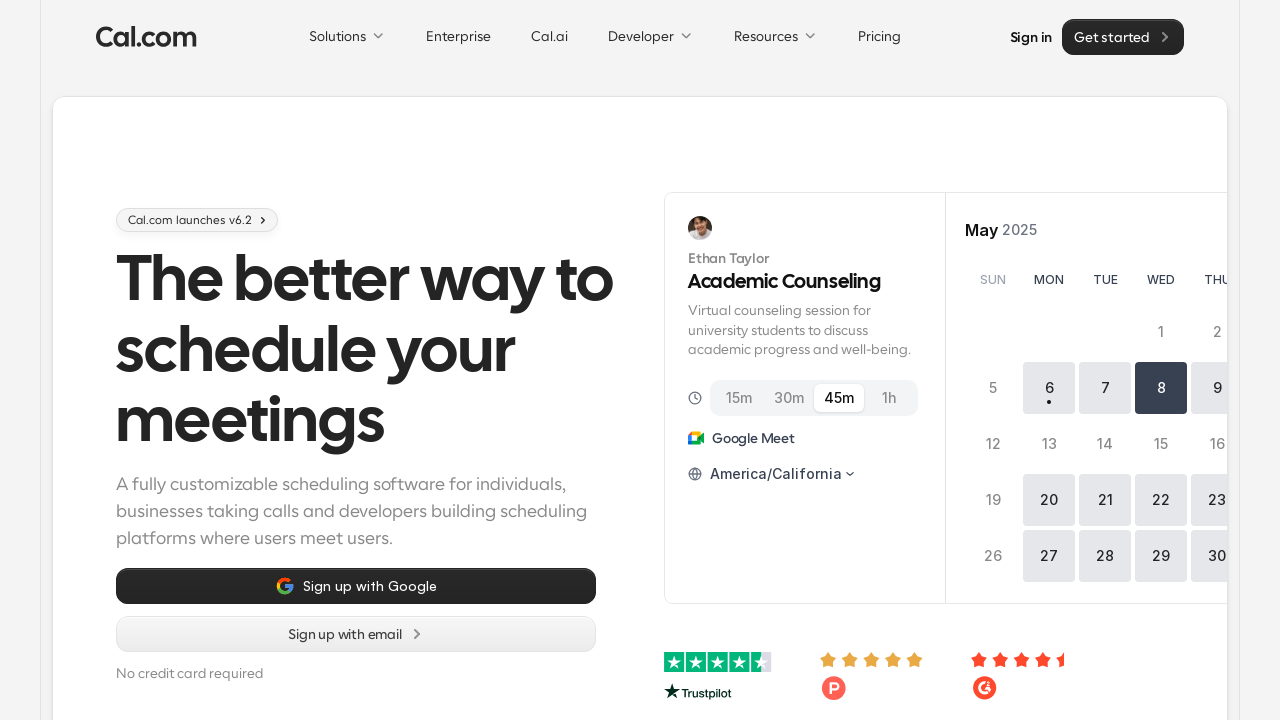

Verified Engineering team is visible on the page
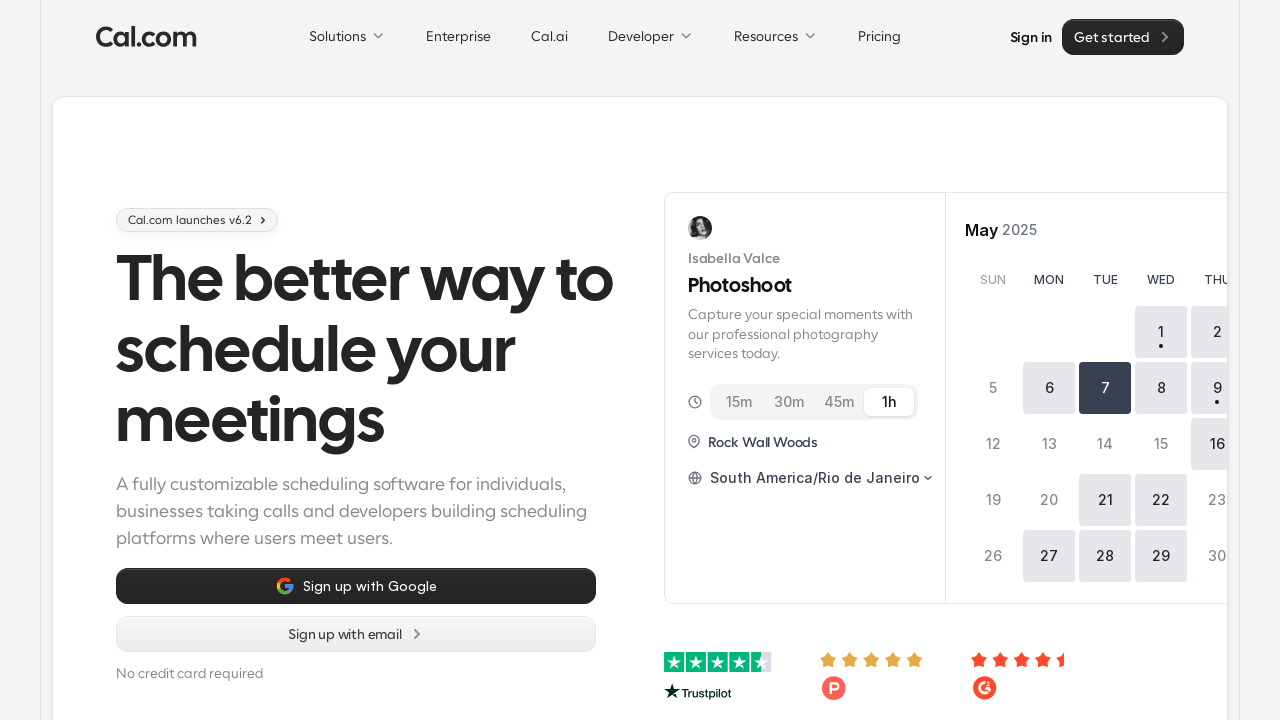

Verified Marketing team is visible on the page
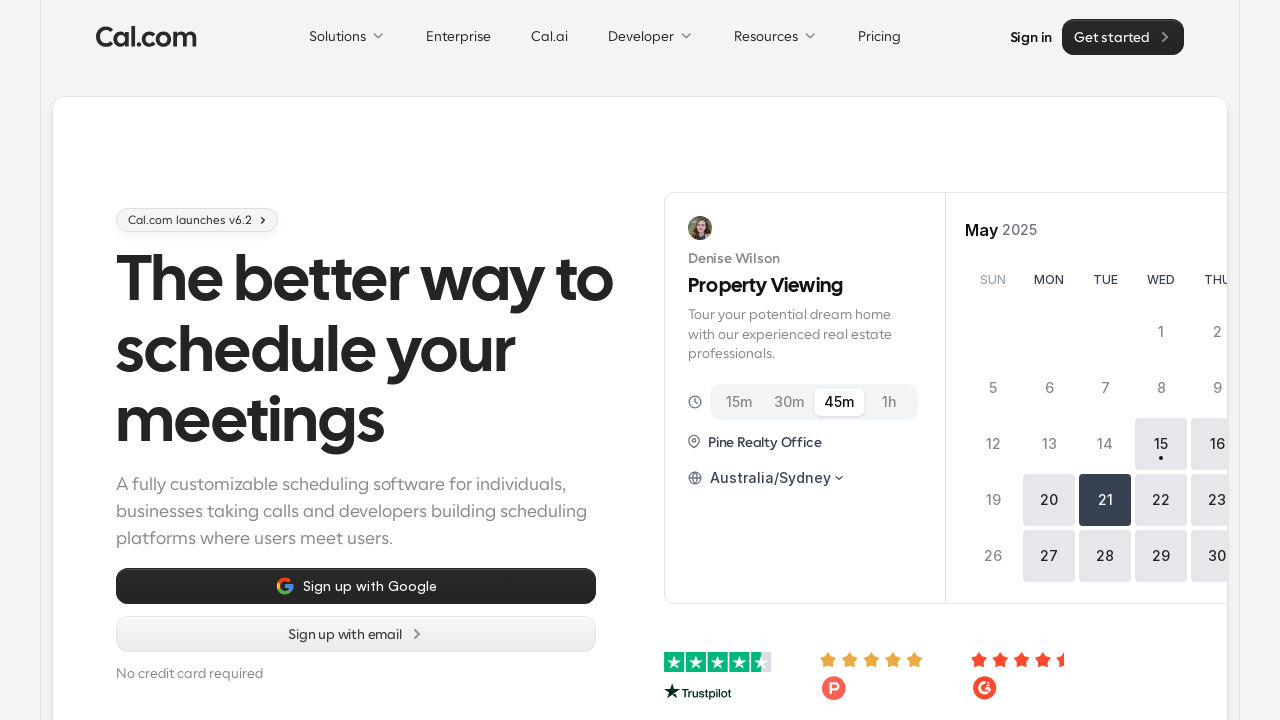

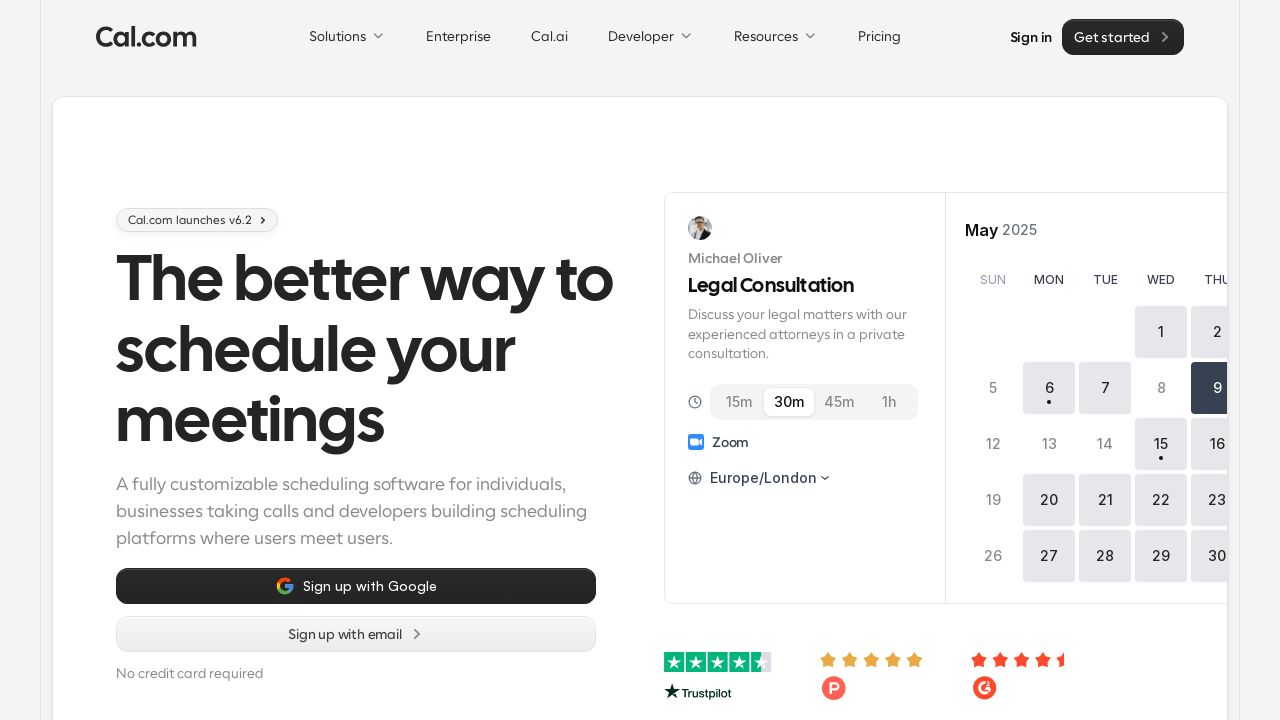